Tests the search functionality on Python.org by entering a search query "pycon" and submitting the form, then verifying results are found

Starting URL: https://www.python.org

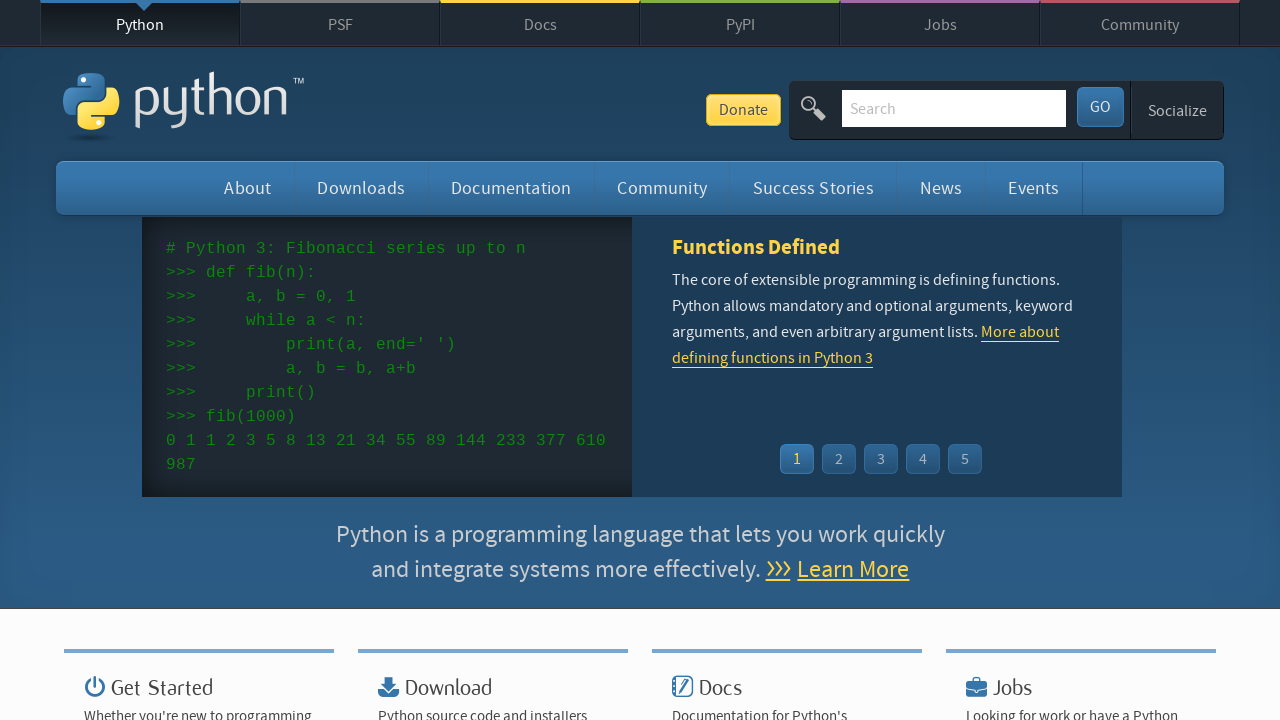

Filled search box with 'pycon' query on input[name='q']
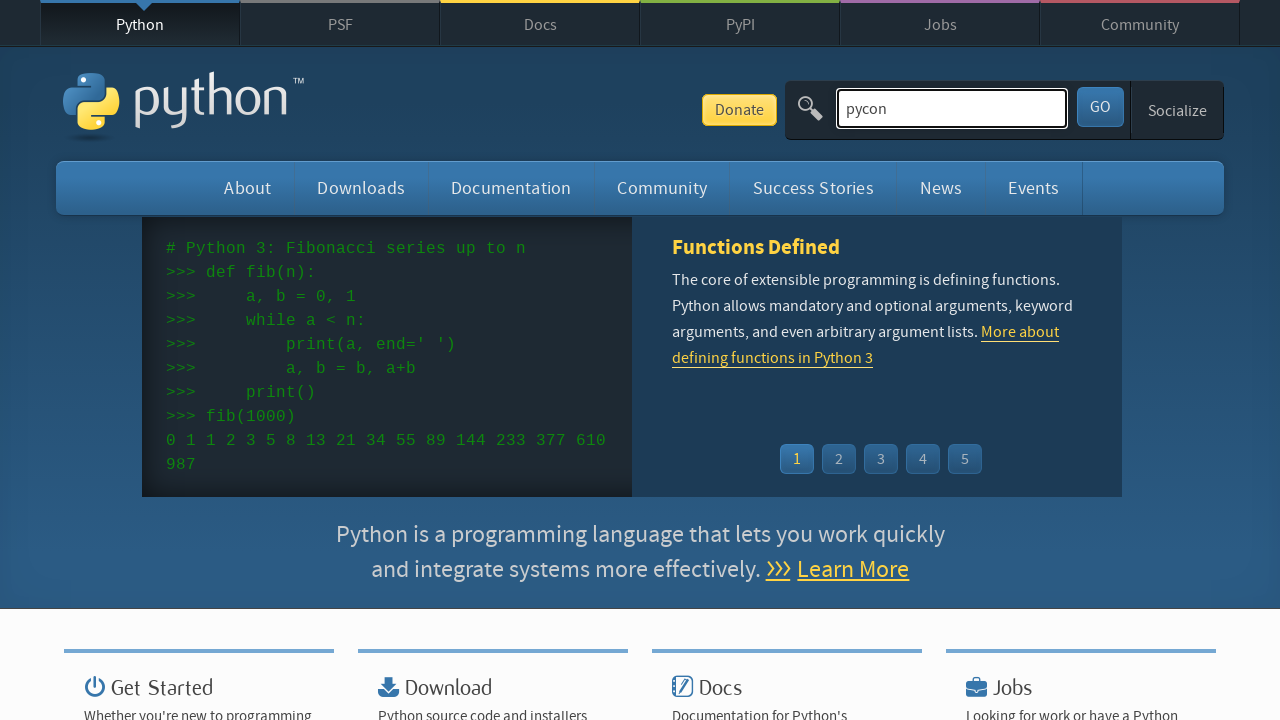

Pressed Enter to submit search form on input[name='q']
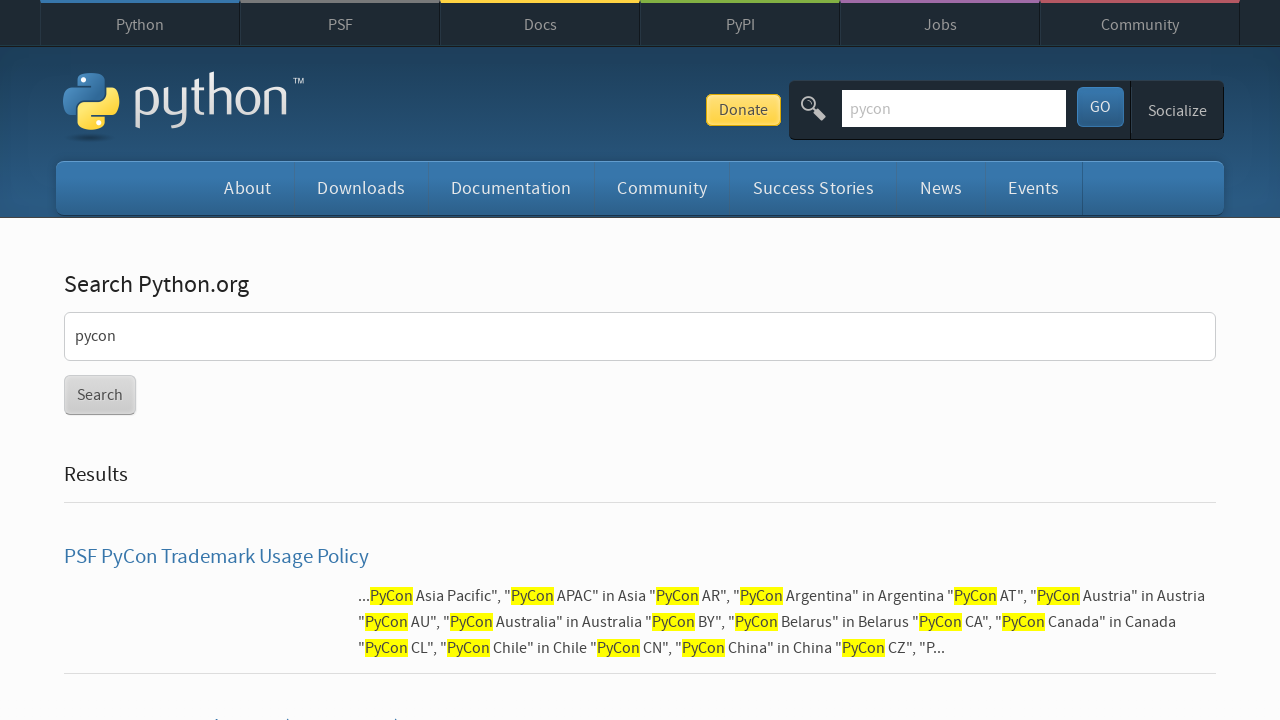

Search results page loaded with networkidle state
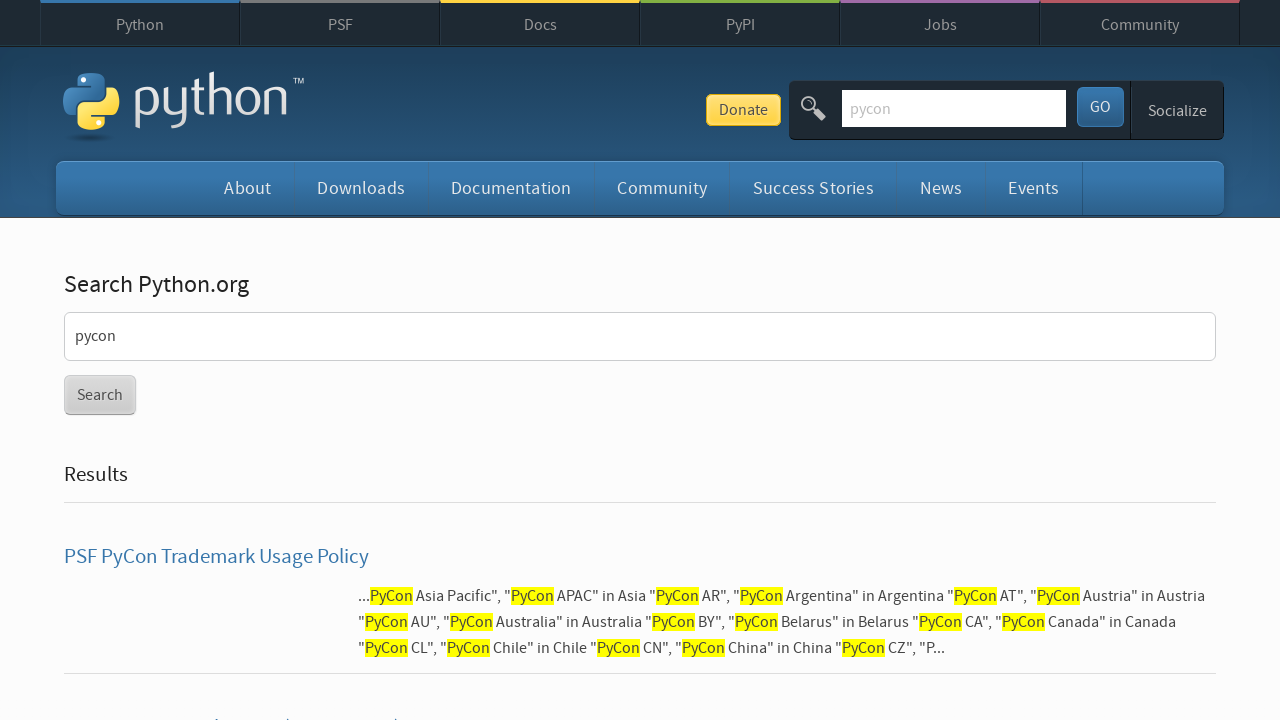

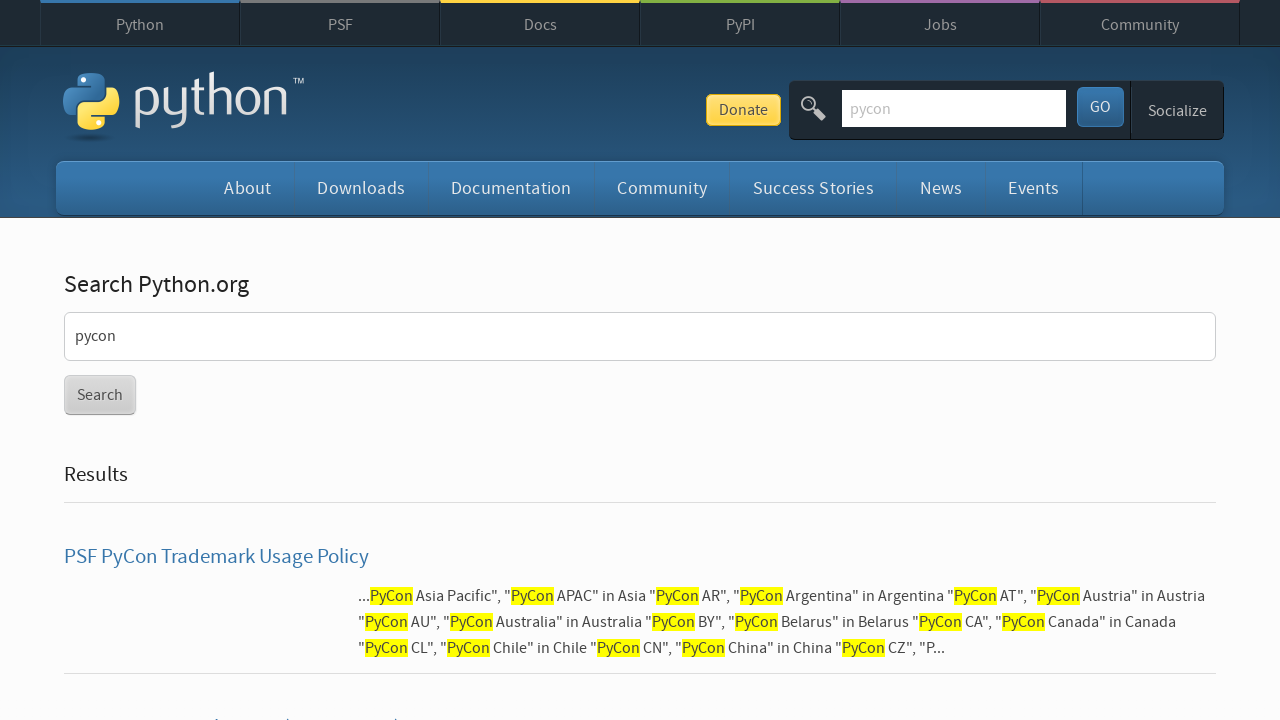